Tests that a specific checkbox on the W3Schools custom checkbox tutorial page is not checked by default

Starting URL: https://www.w3schools.com/howto/howto_css_custom_checkbox.asp

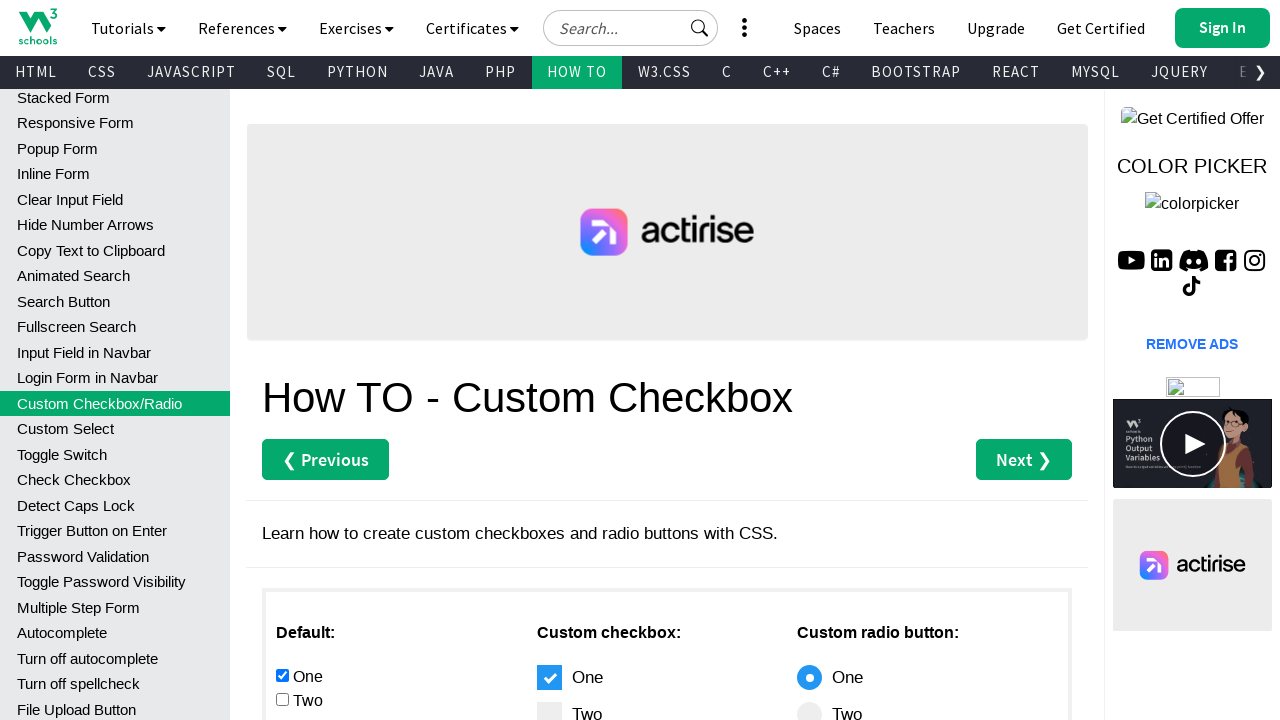

Navigated to W3Schools custom checkbox tutorial page
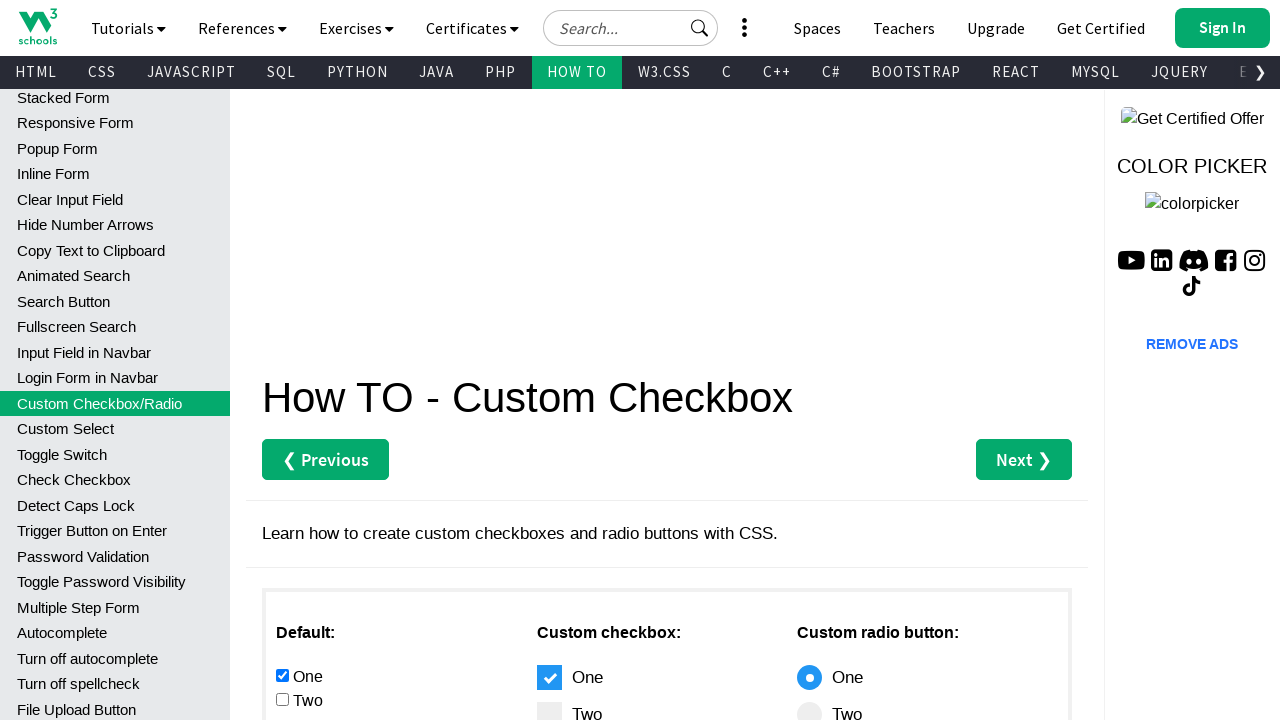

Located the 'Two' checkbox element
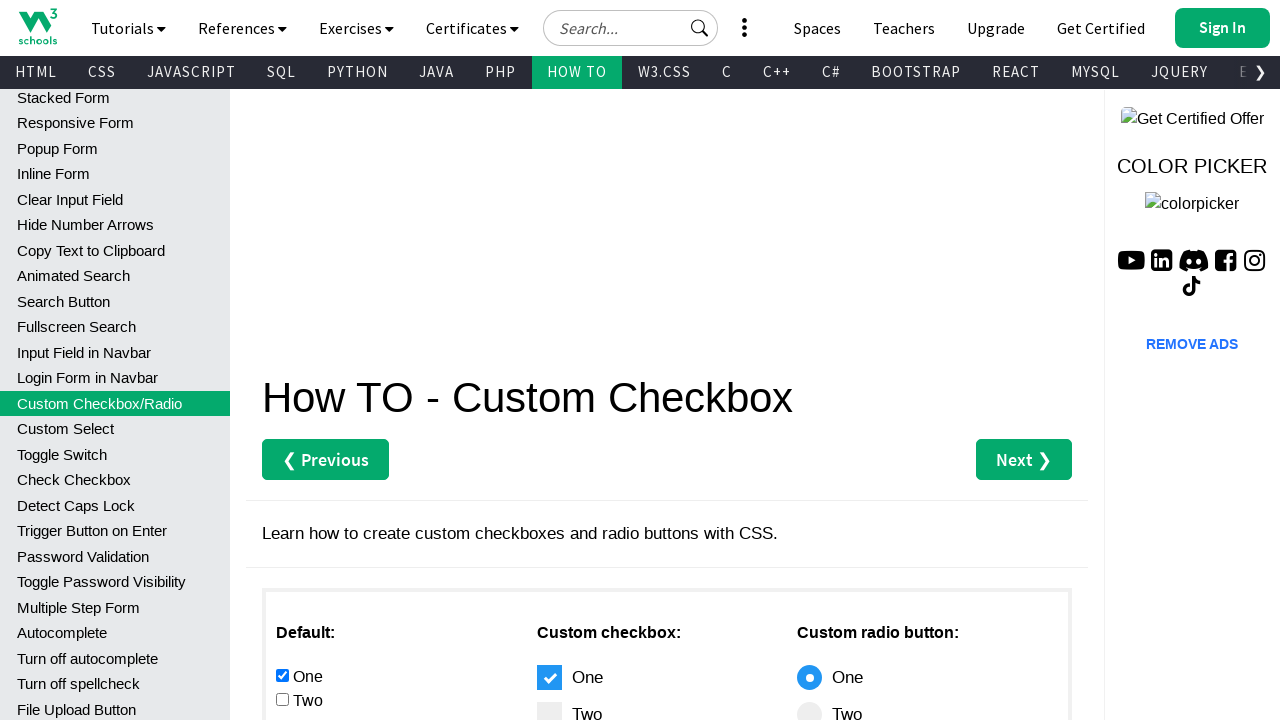

Waited for the 'Two' checkbox to be visible
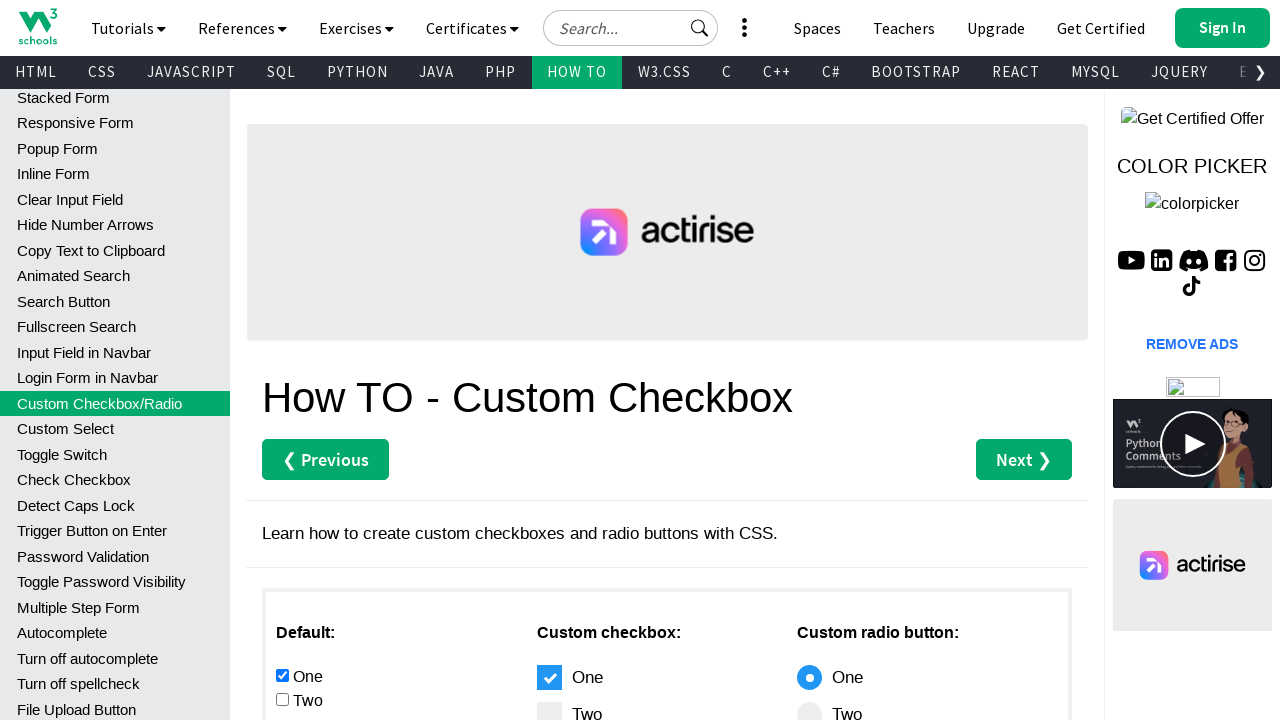

Verified that the 'Two' checkbox is not checked by default
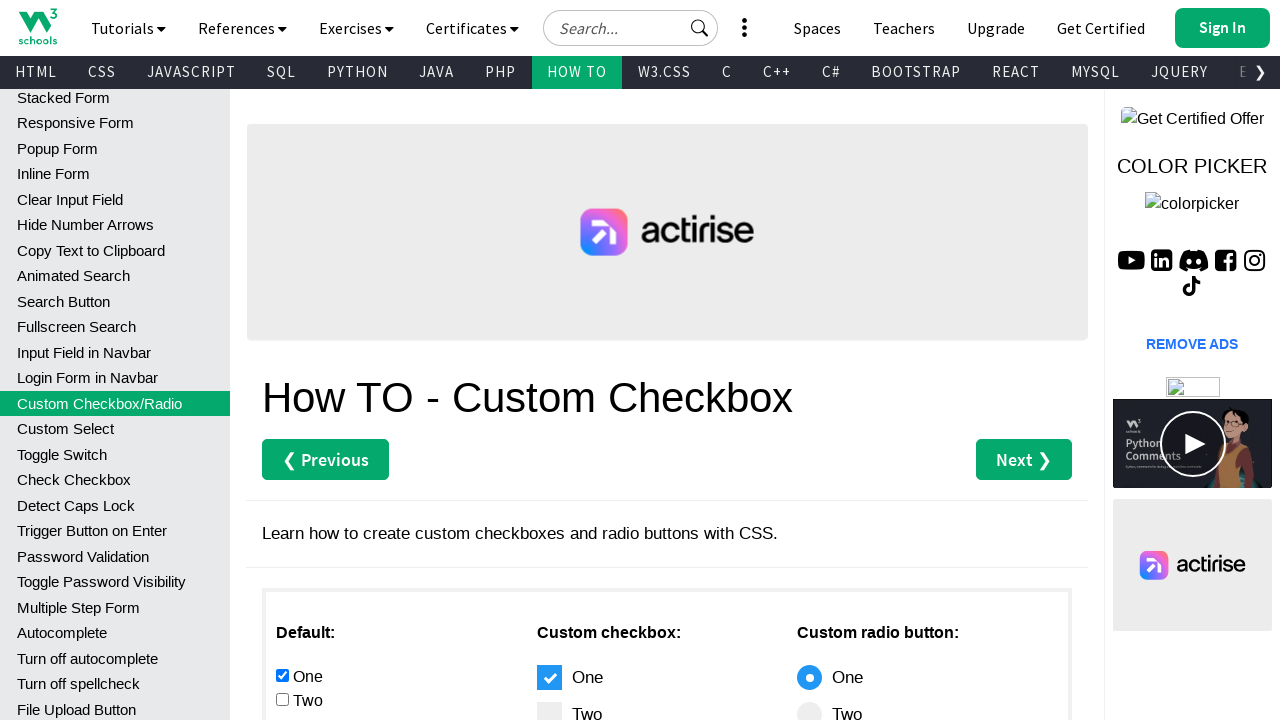

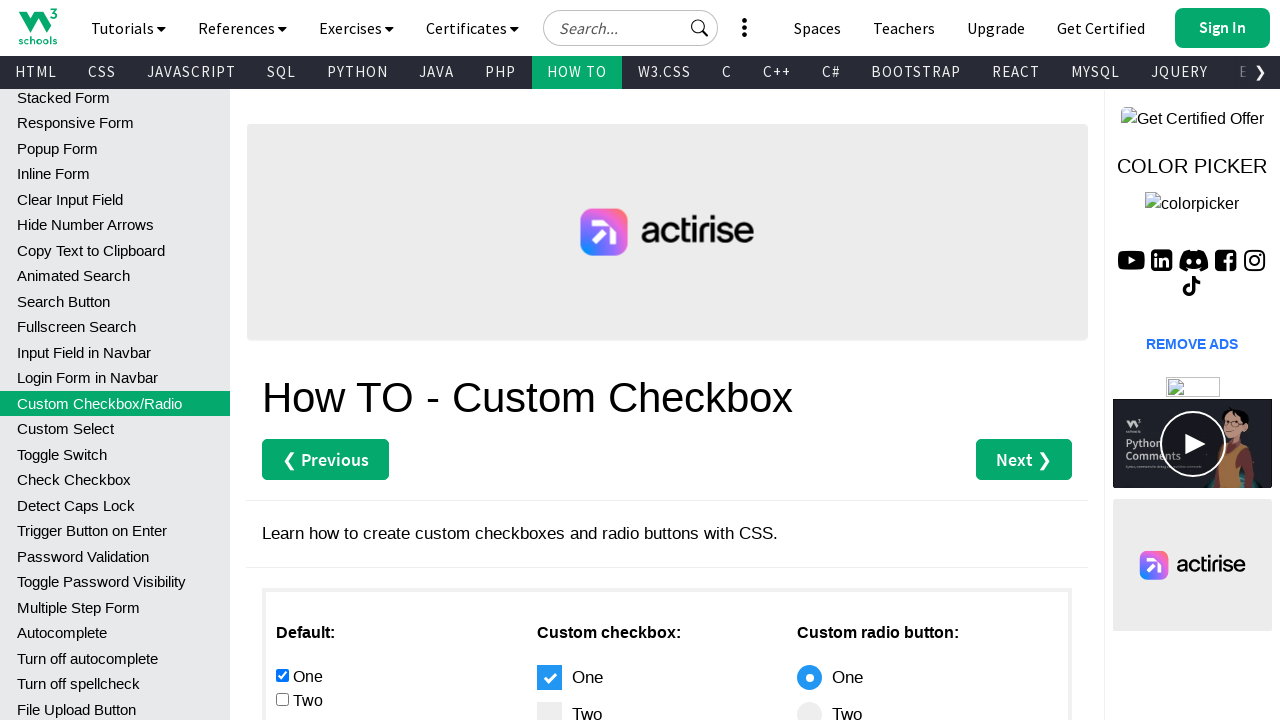